Tests dynamic loading where an element is hidden on page load, clicks a start button, waits for loading to complete, and verifies the "Hello World!" text appears.

Starting URL: http://the-internet.herokuapp.com/dynamic_loading/1

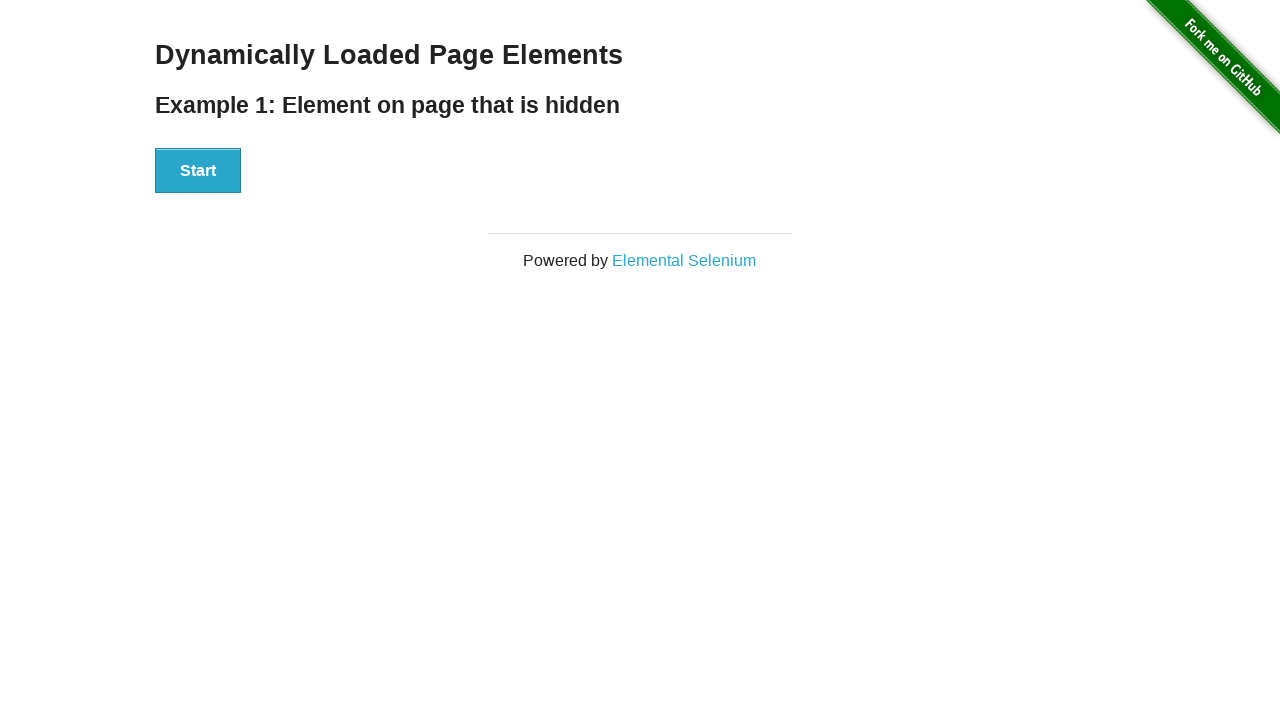

Navigated to dynamic loading page
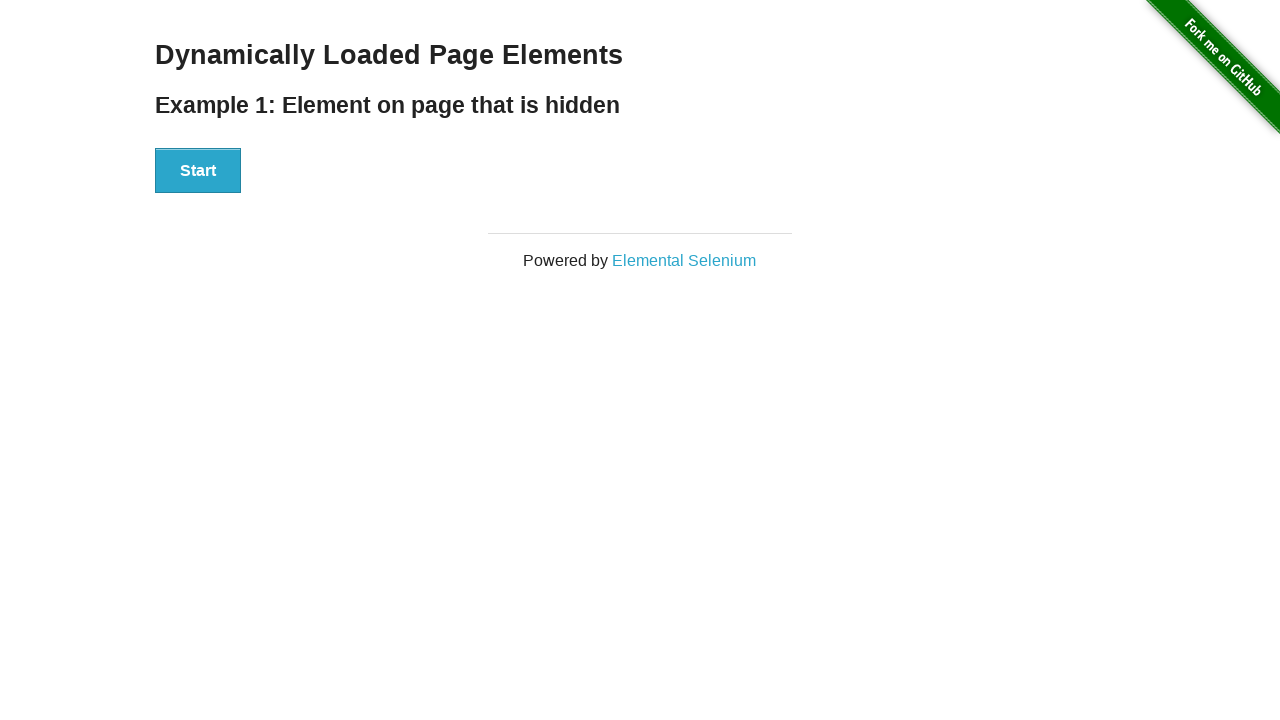

Clicked the Start button at (198, 171) on #start button
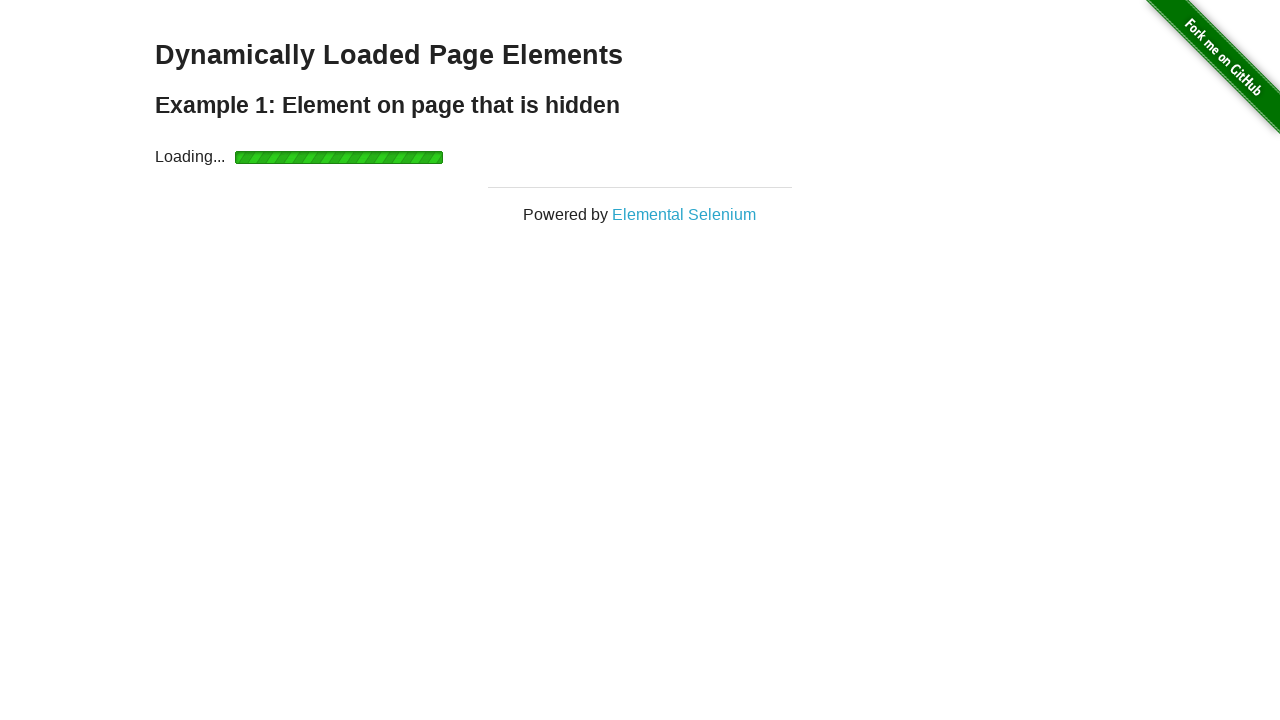

Finish element became visible after loading completed
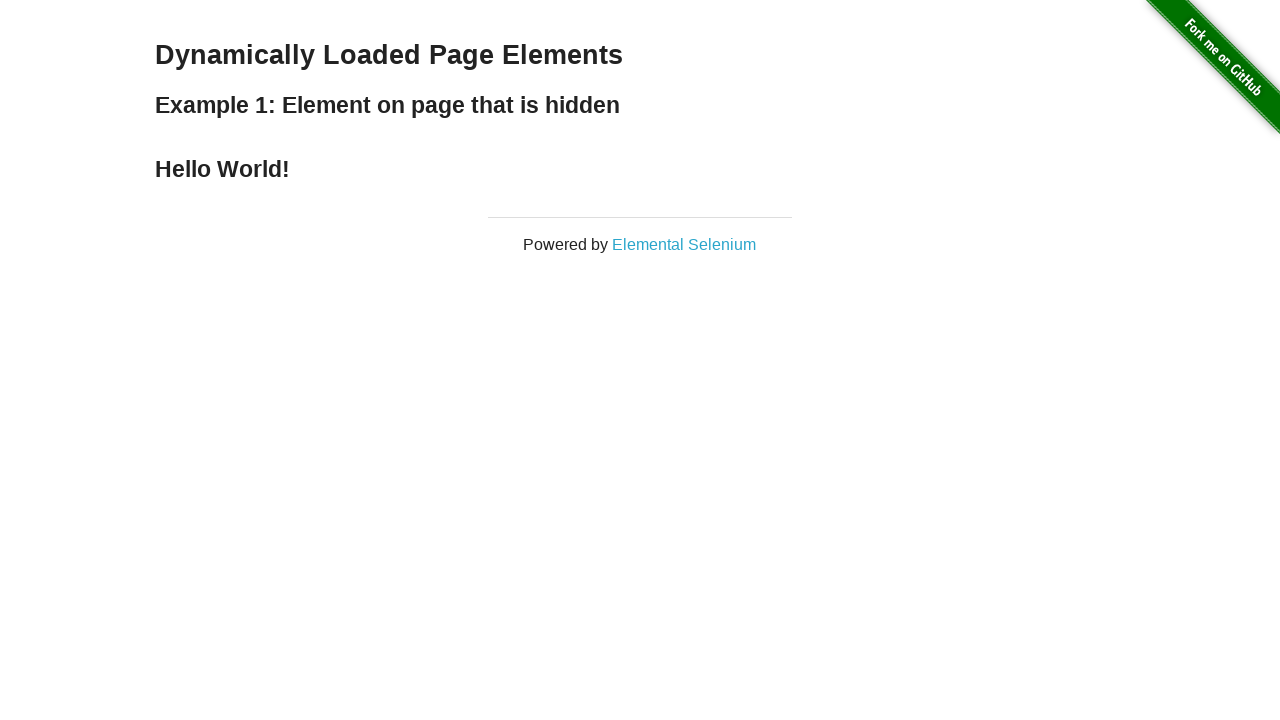

Verified 'Hello World!' text appears in finish element
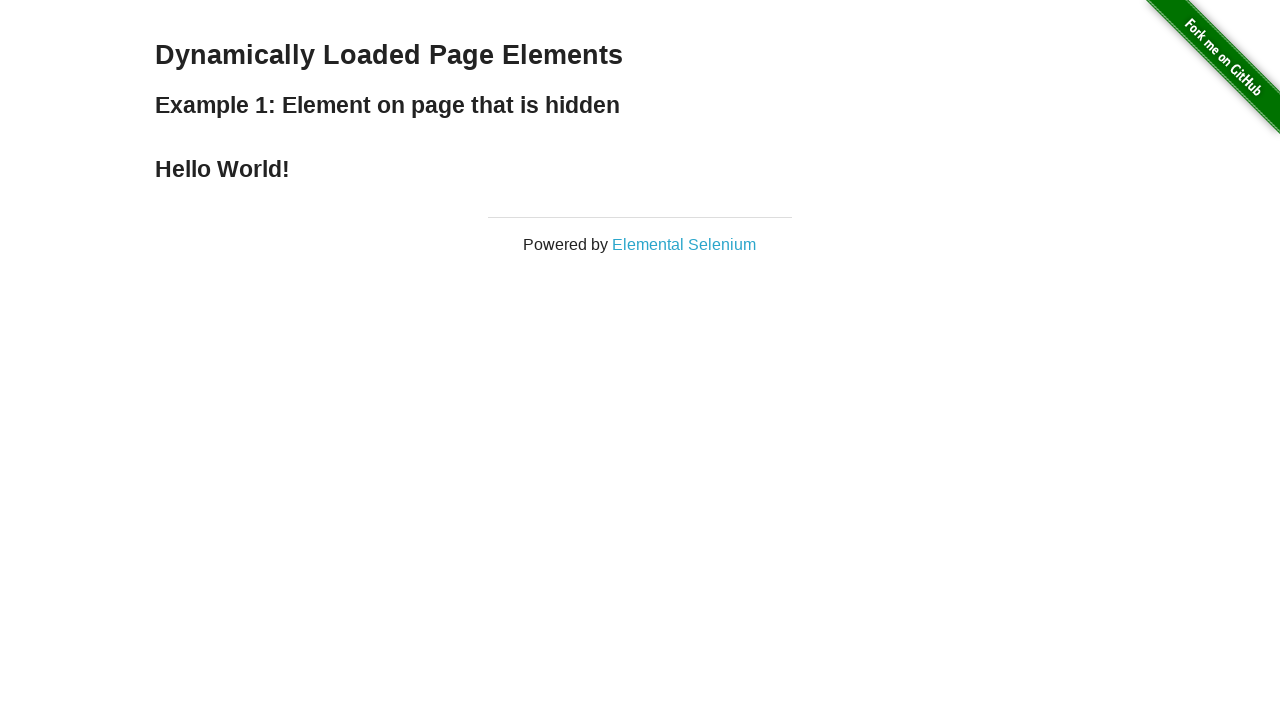

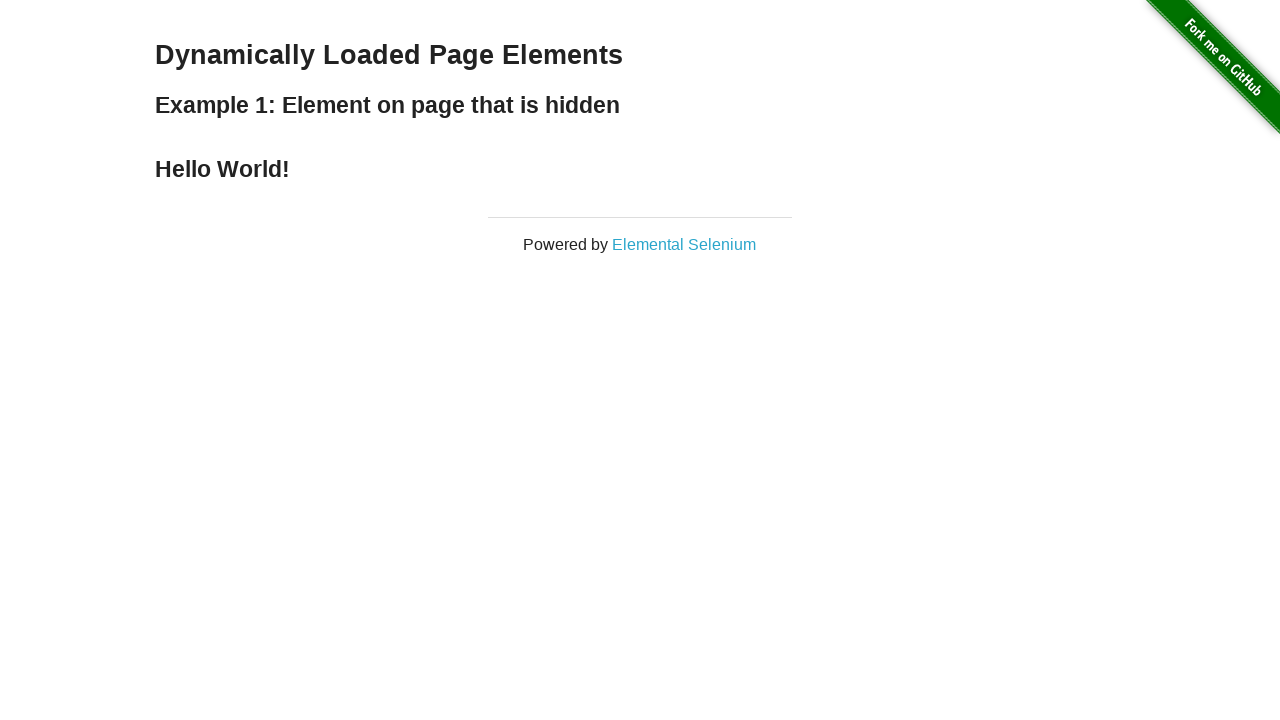